Tests notification messages by clicking a button multiple times and verifying different notification messages appear.

Starting URL: https://the-internet.herokuapp.com/notification_message_rendered

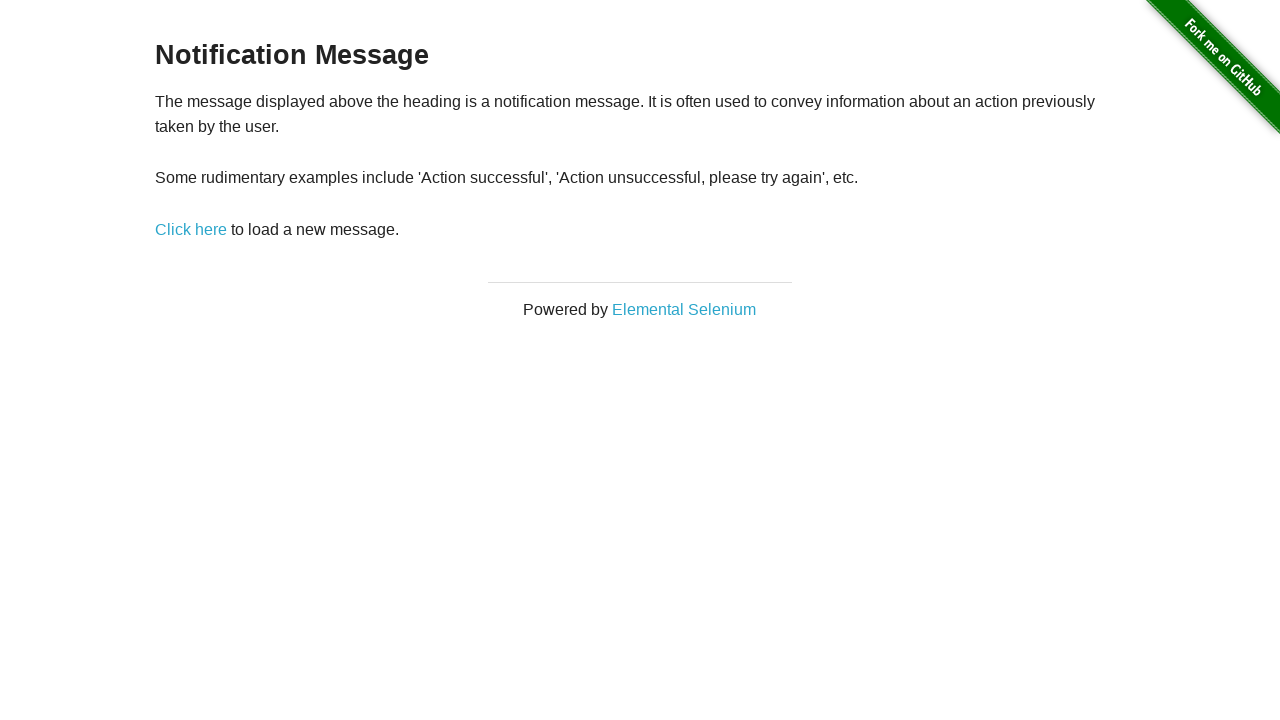

Clicked notification button (iteration 1) at (191, 229) on a:has-text('Click here')
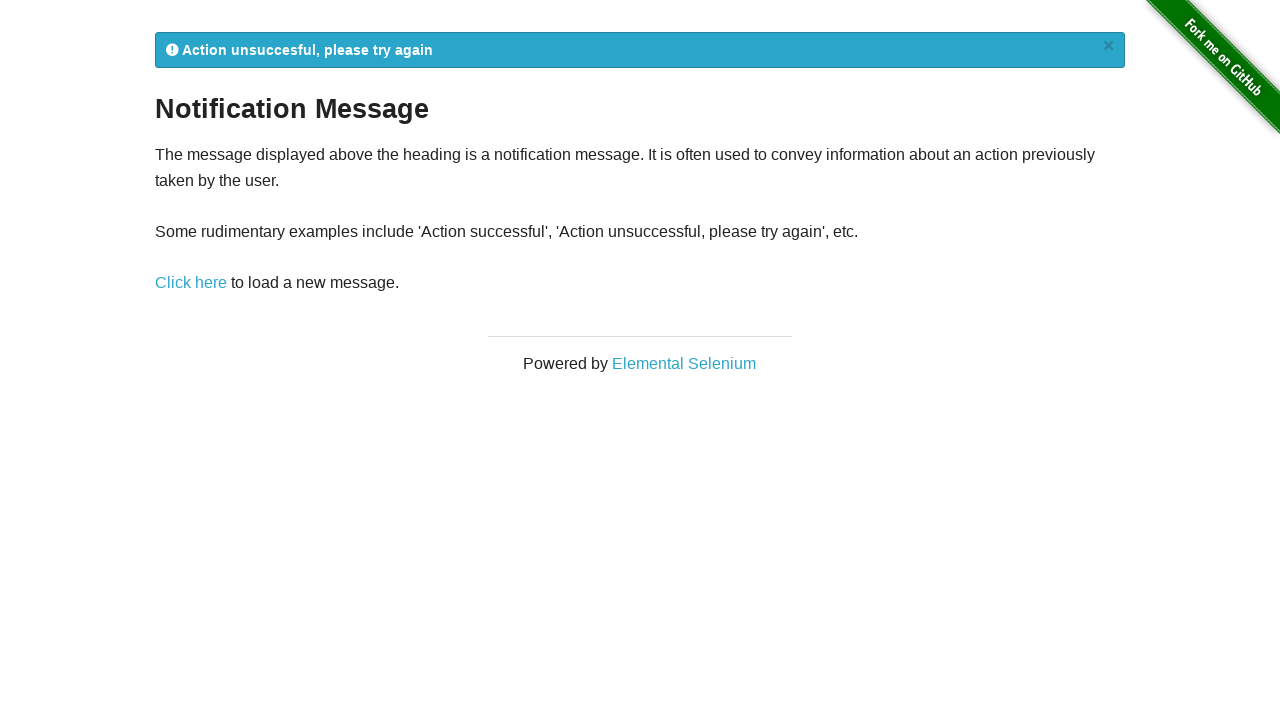

Retrieved notification message: 
            Action unsuccesful, please try again
            ×
          
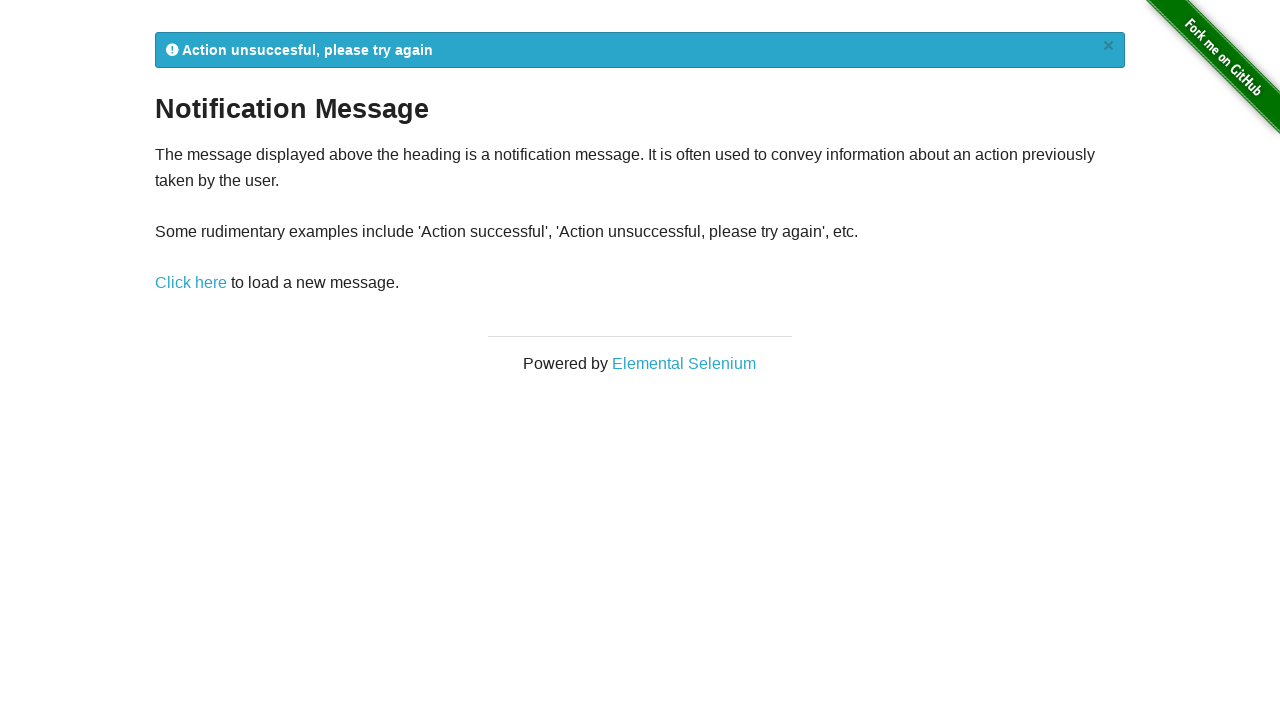

Verified notification message contains 'successful' or 'unsuccesful'
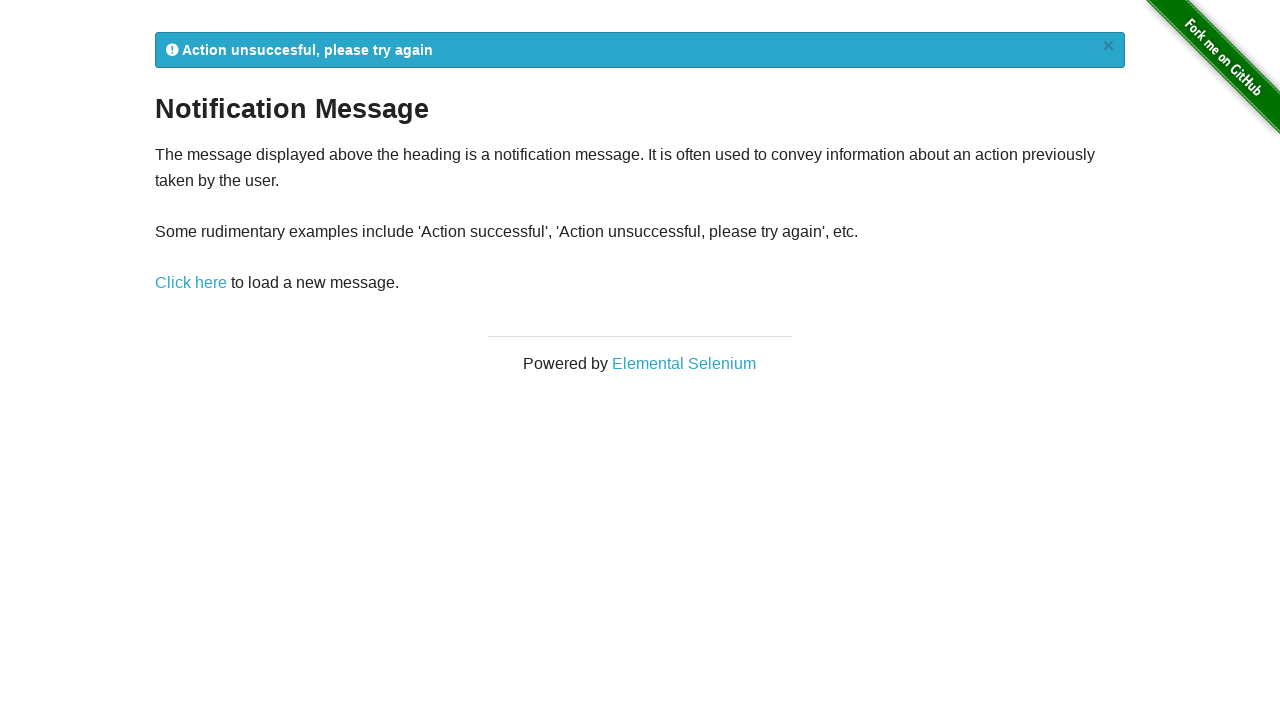

Clicked notification button (iteration 2) at (191, 283) on a:has-text('Click here')
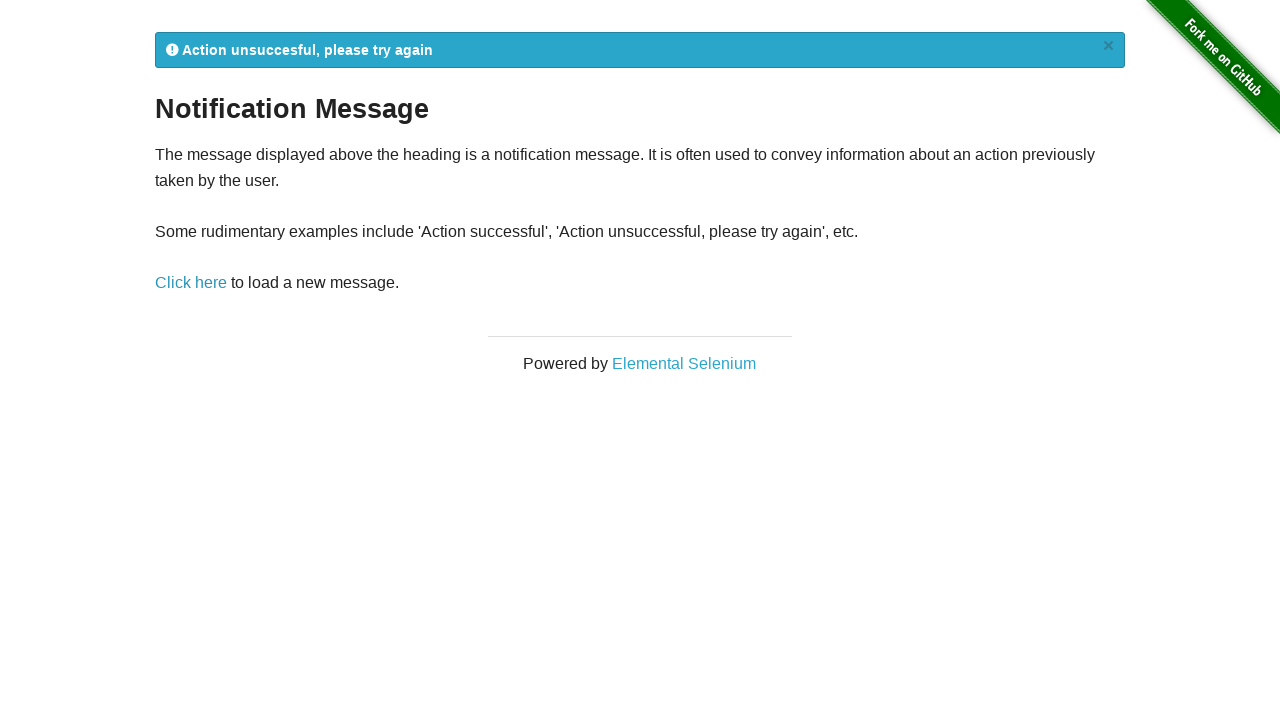

Retrieved notification message: 
            Action unsuccesful, please try again
            ×
          
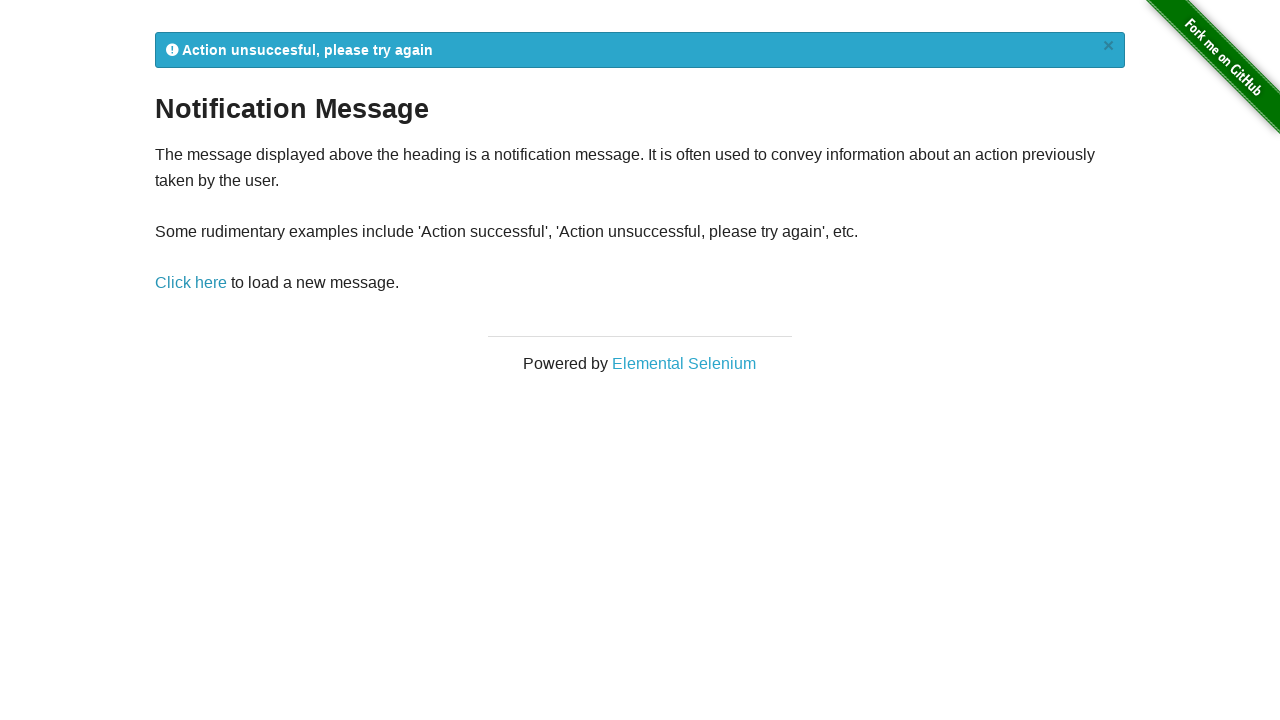

Verified notification message contains 'successful' or 'unsuccesful'
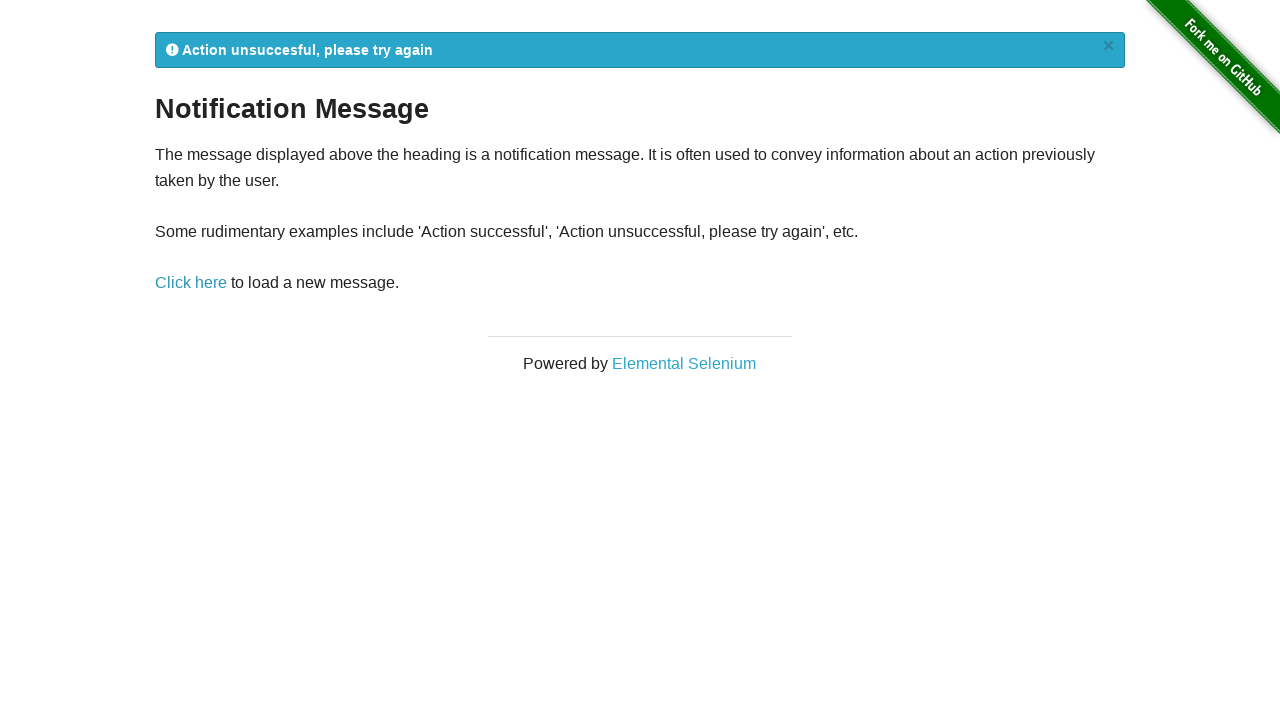

Clicked notification button (iteration 3) at (191, 283) on a:has-text('Click here')
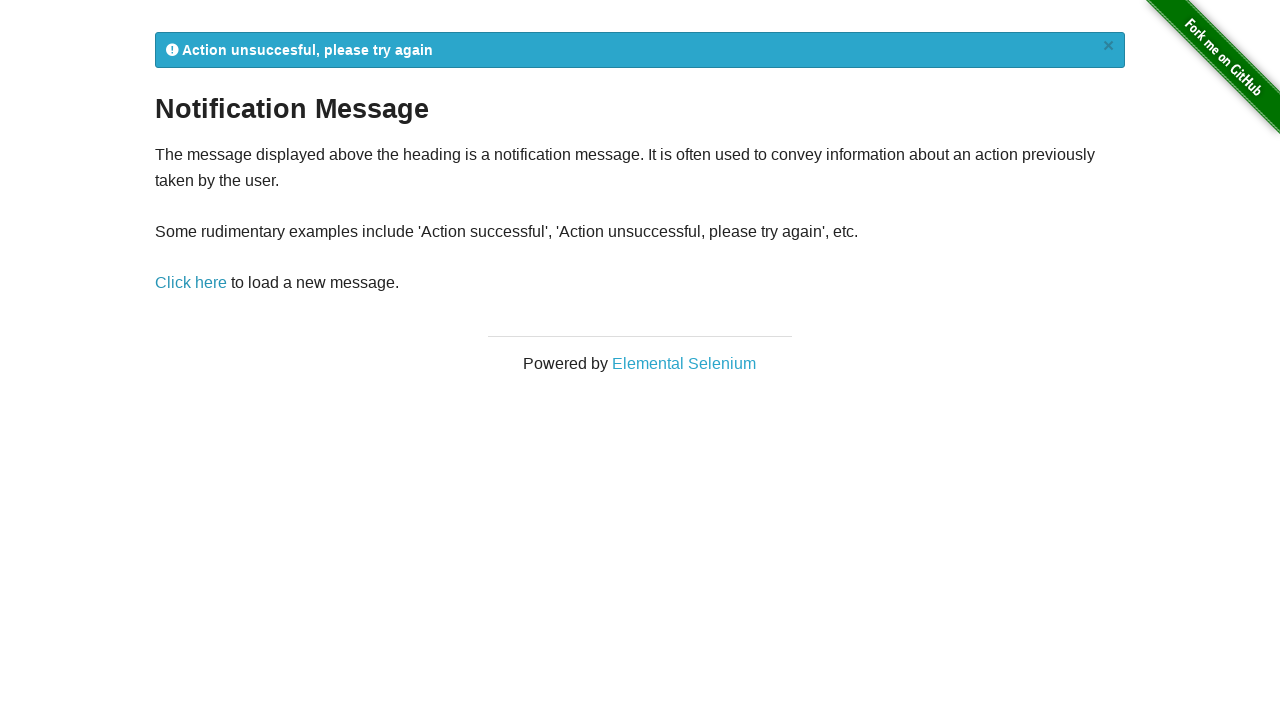

Retrieved notification message: 
            Action unsuccesful, please try again
            ×
          
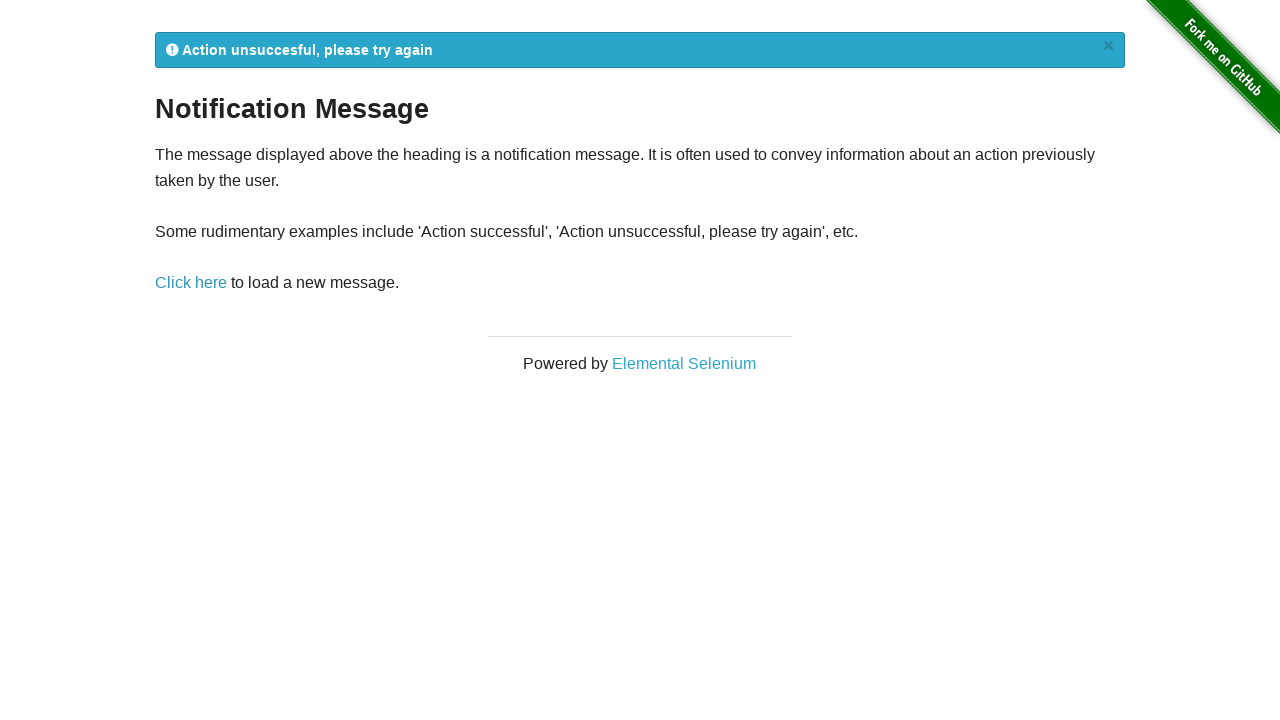

Verified notification message contains 'successful' or 'unsuccesful'
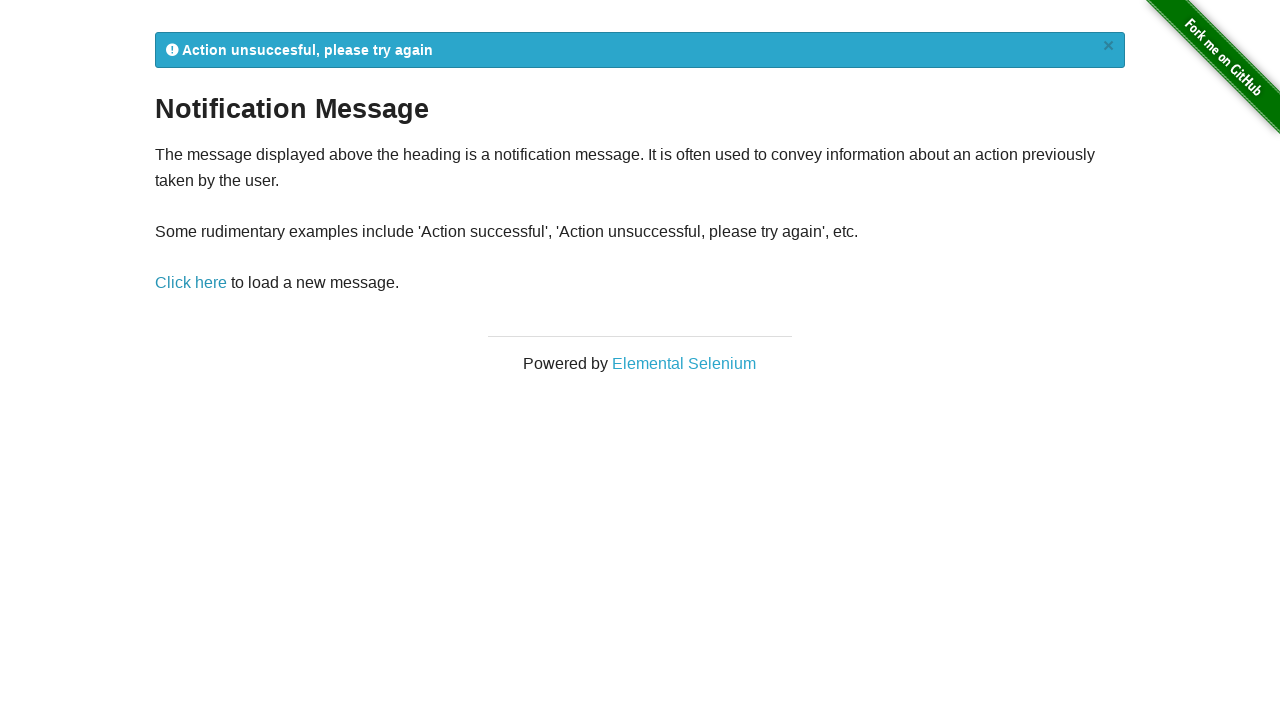

Clicked notification button (iteration 4) at (191, 283) on a:has-text('Click here')
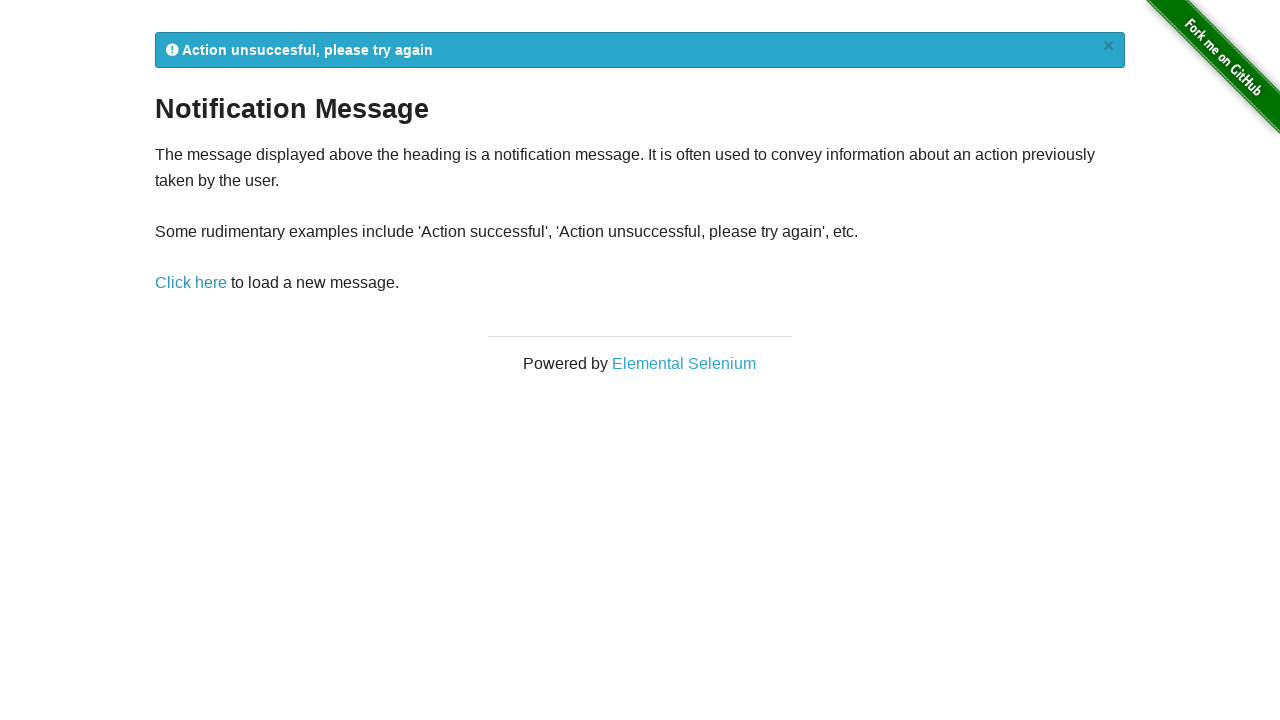

Retrieved notification message: 
            Action unsuccesful, please try again
            ×
          
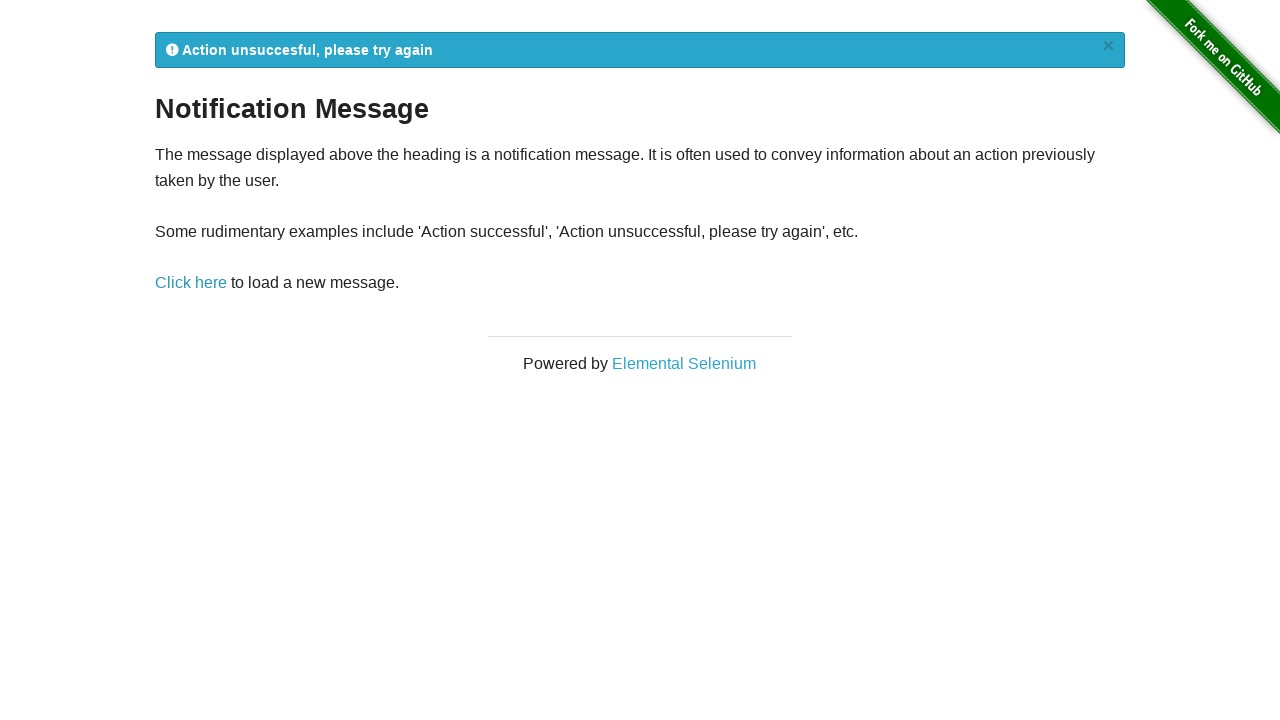

Verified notification message contains 'successful' or 'unsuccesful'
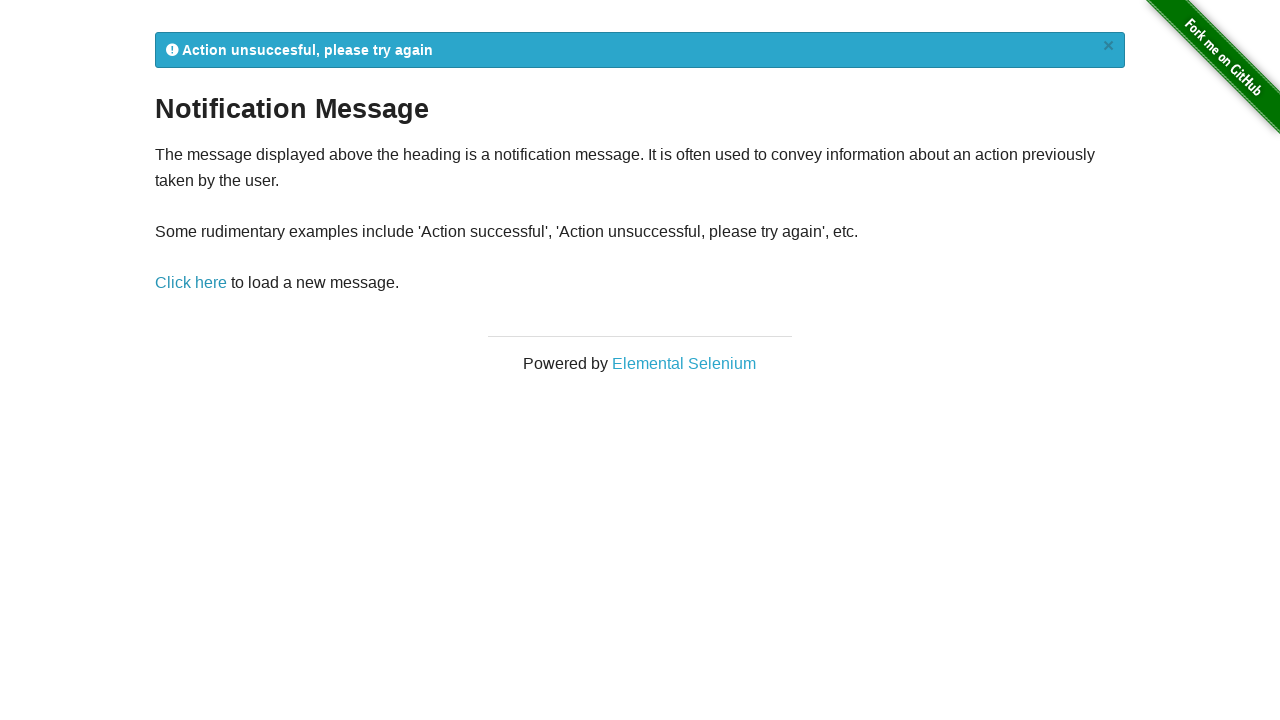

Clicked notification button (iteration 5) at (191, 283) on a:has-text('Click here')
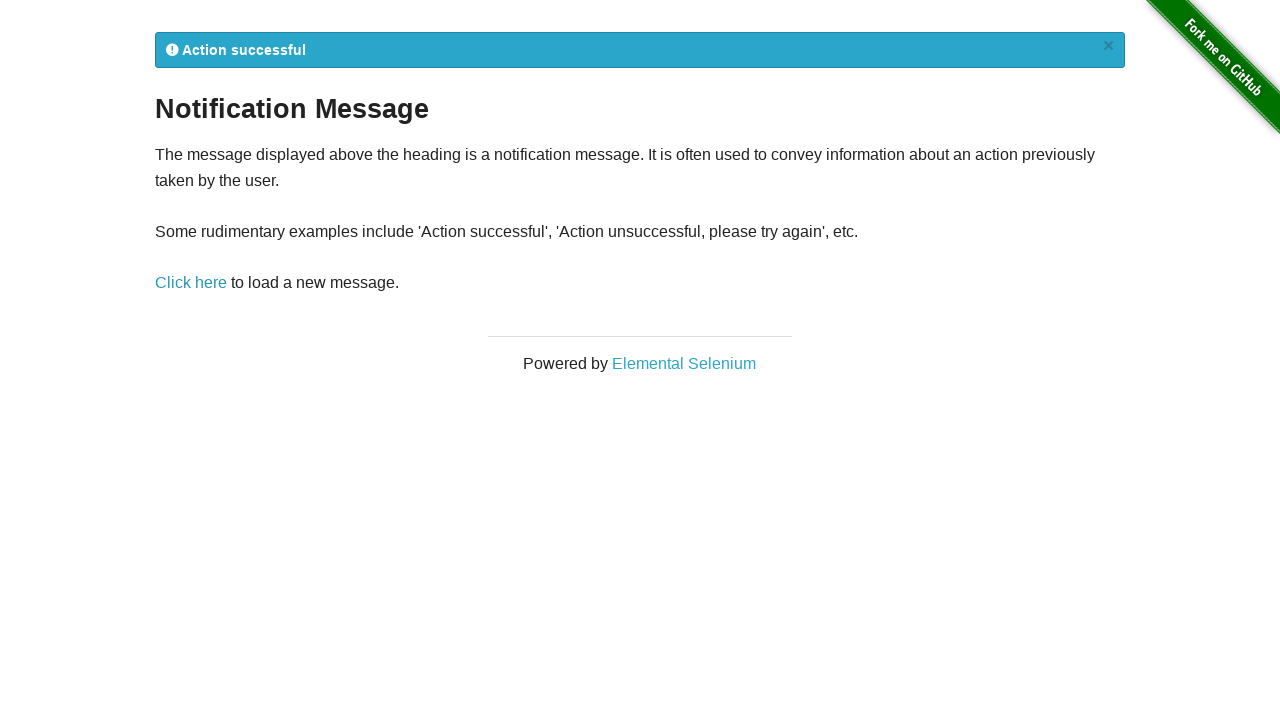

Retrieved notification message: 
            Action successful
            ×
          
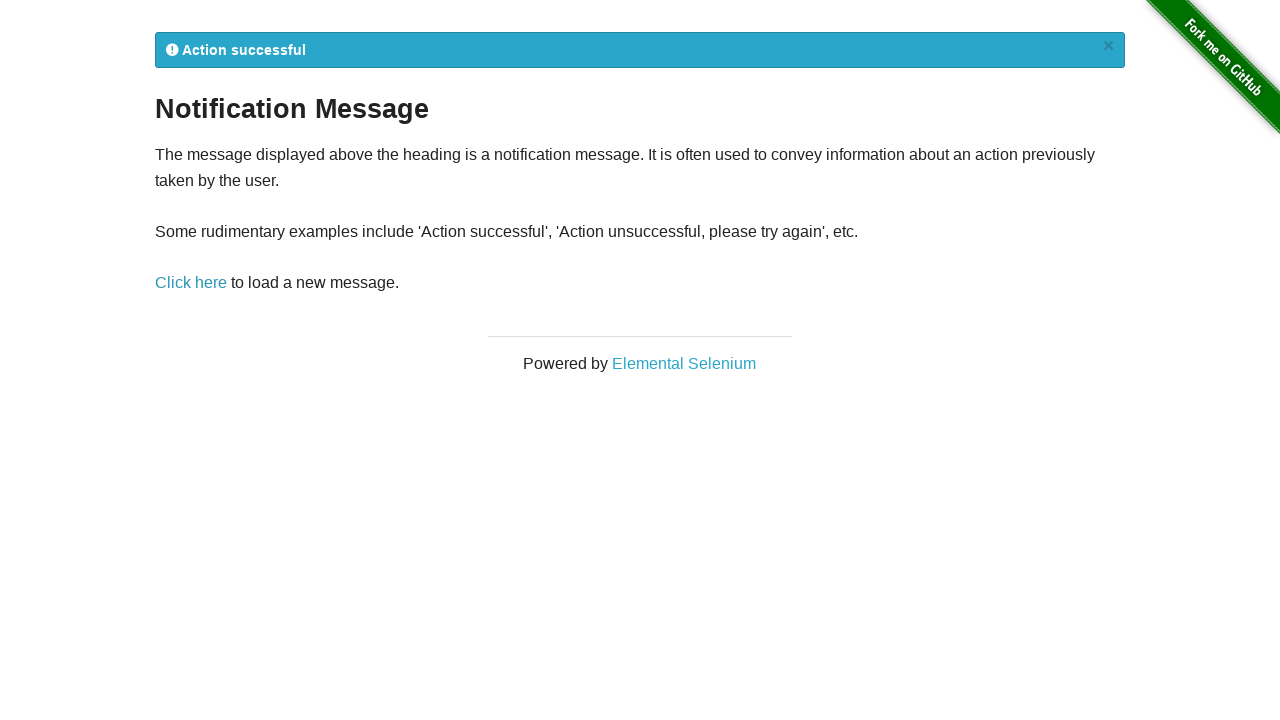

Verified notification message contains 'successful' or 'unsuccesful'
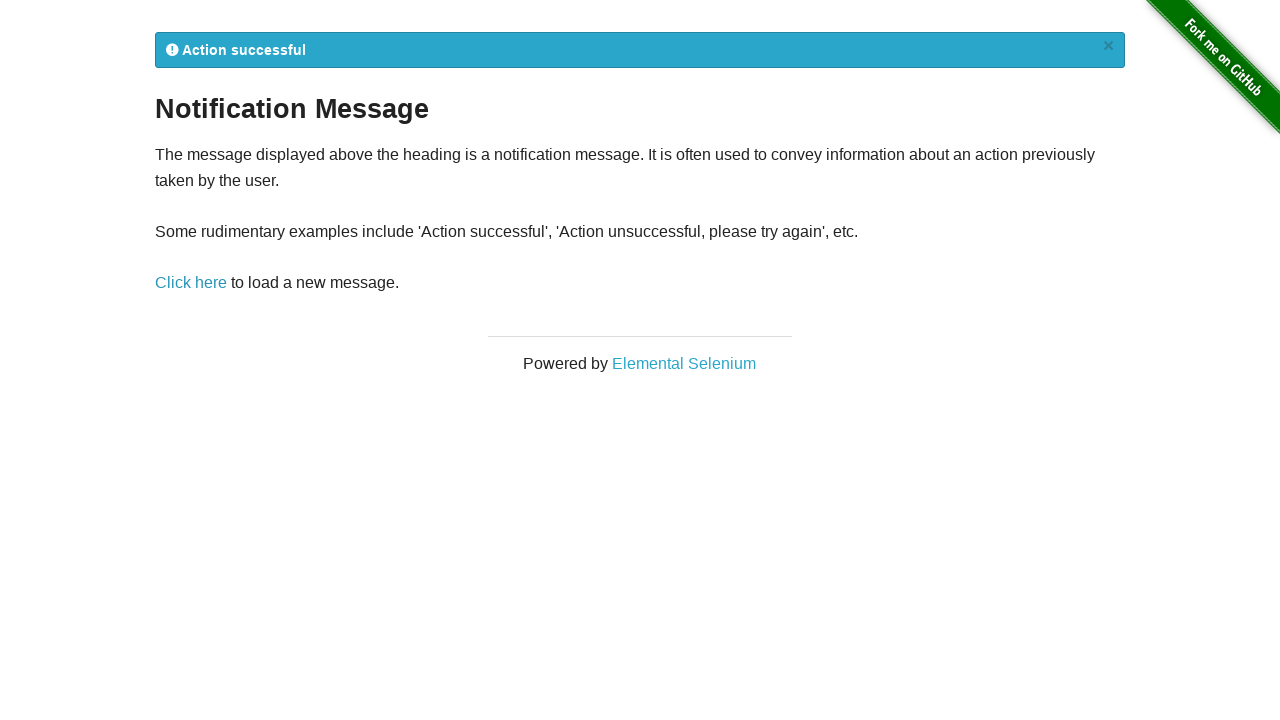

Clicked notification button (iteration 6) at (191, 283) on a:has-text('Click here')
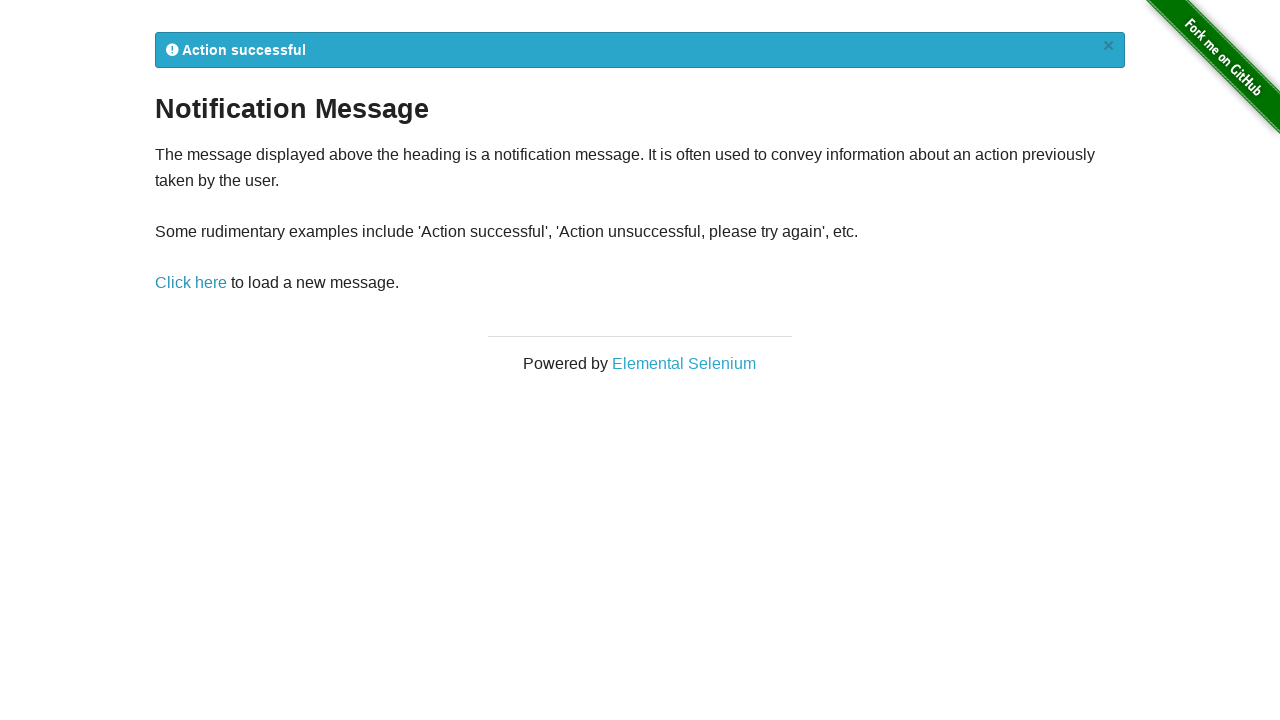

Retrieved notification message: 
            Action successful
            ×
          
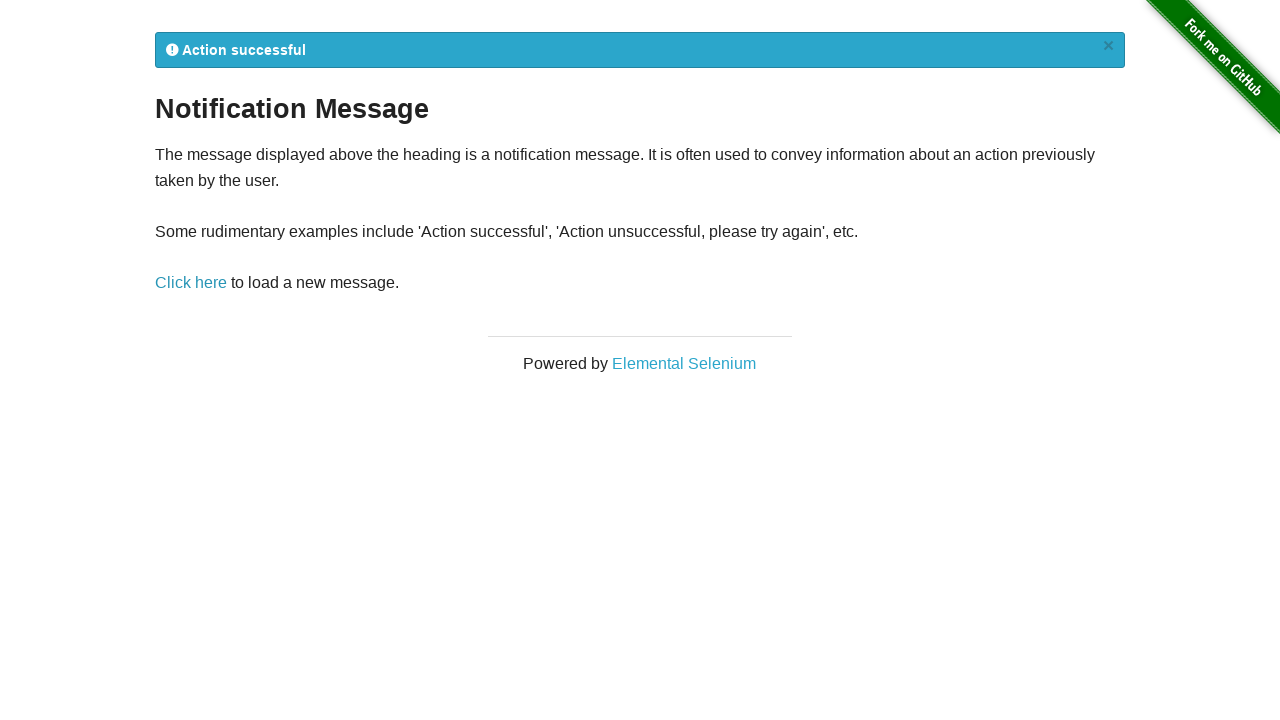

Verified notification message contains 'successful' or 'unsuccesful'
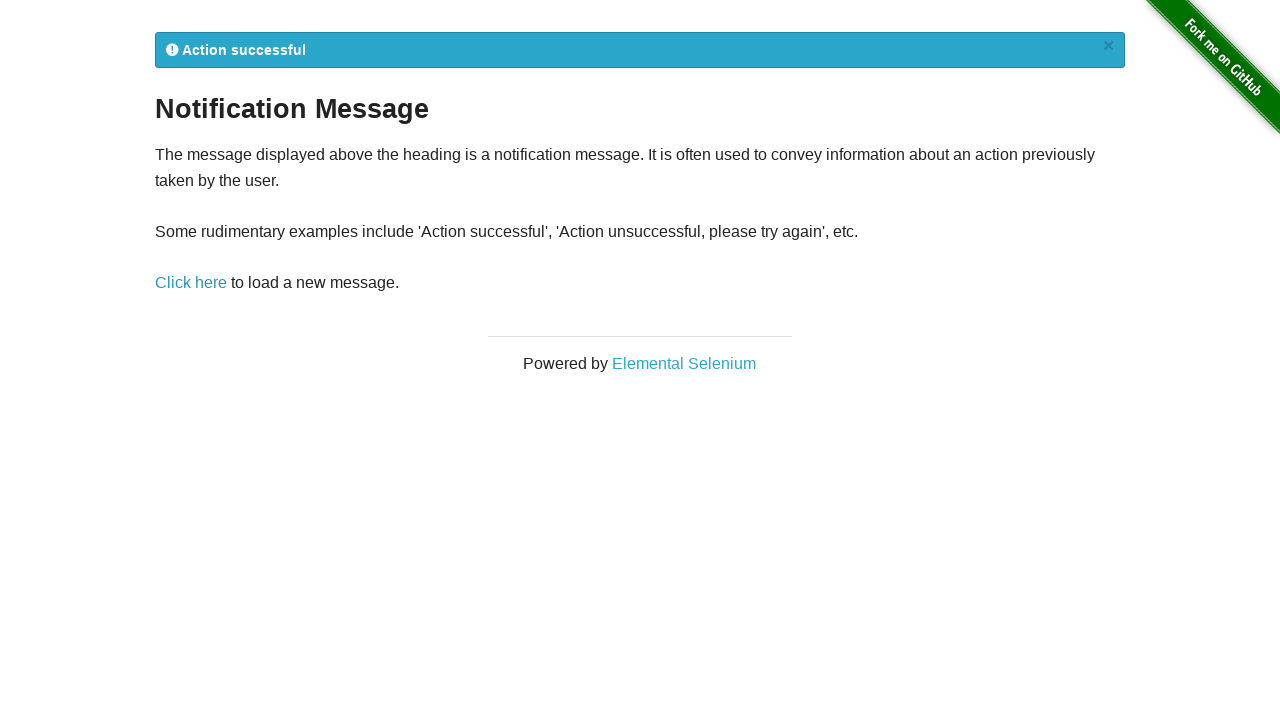

Clicked notification button (iteration 7) at (191, 283) on a:has-text('Click here')
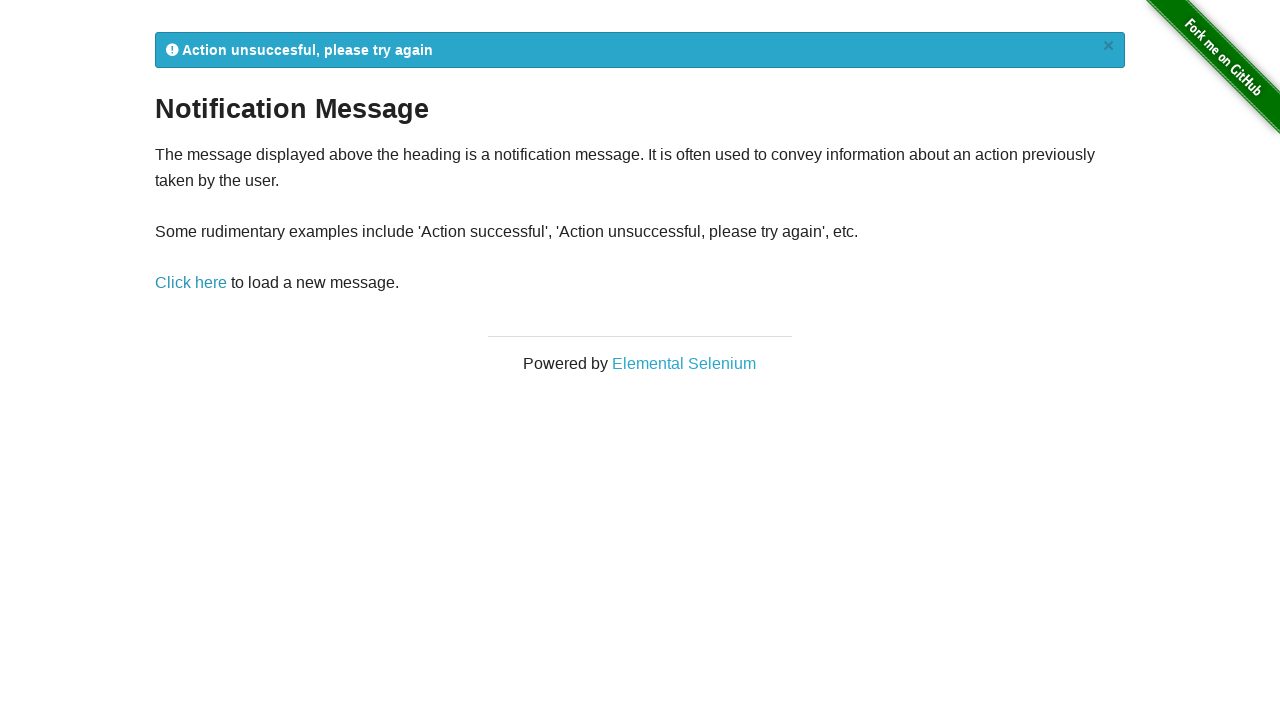

Retrieved notification message: 
            Action unsuccesful, please try again
            ×
          
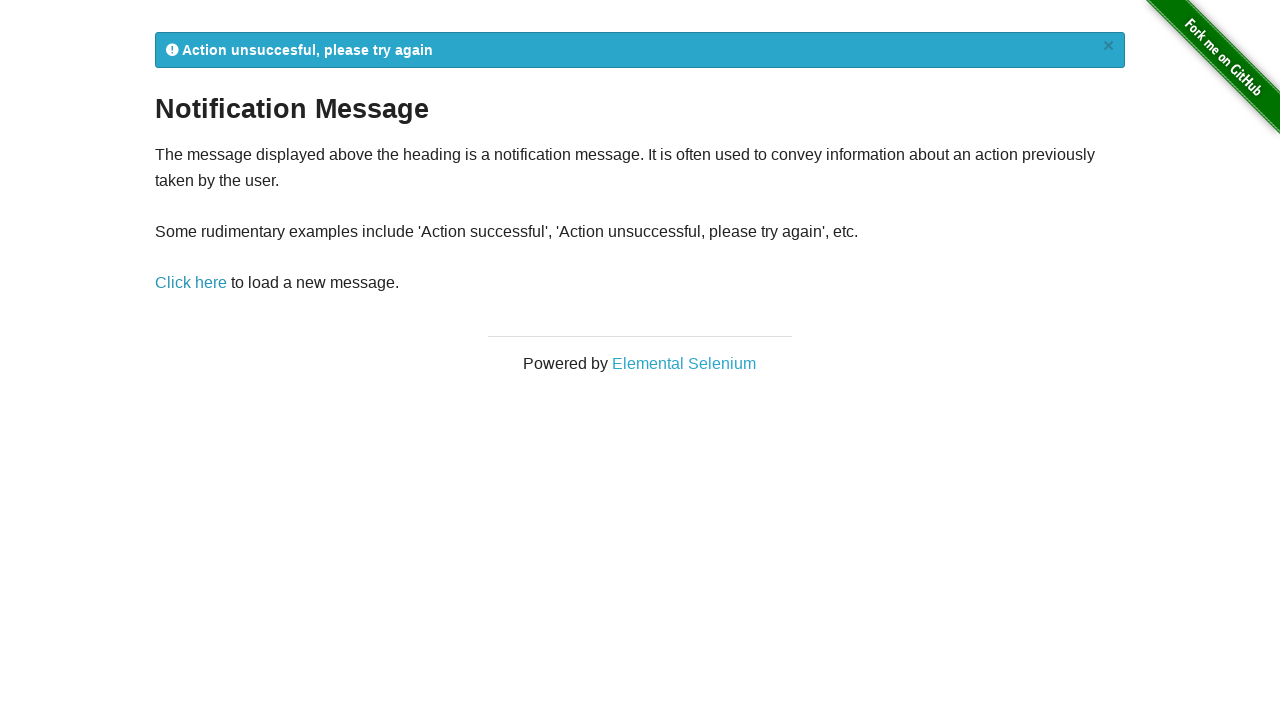

Verified notification message contains 'successful' or 'unsuccesful'
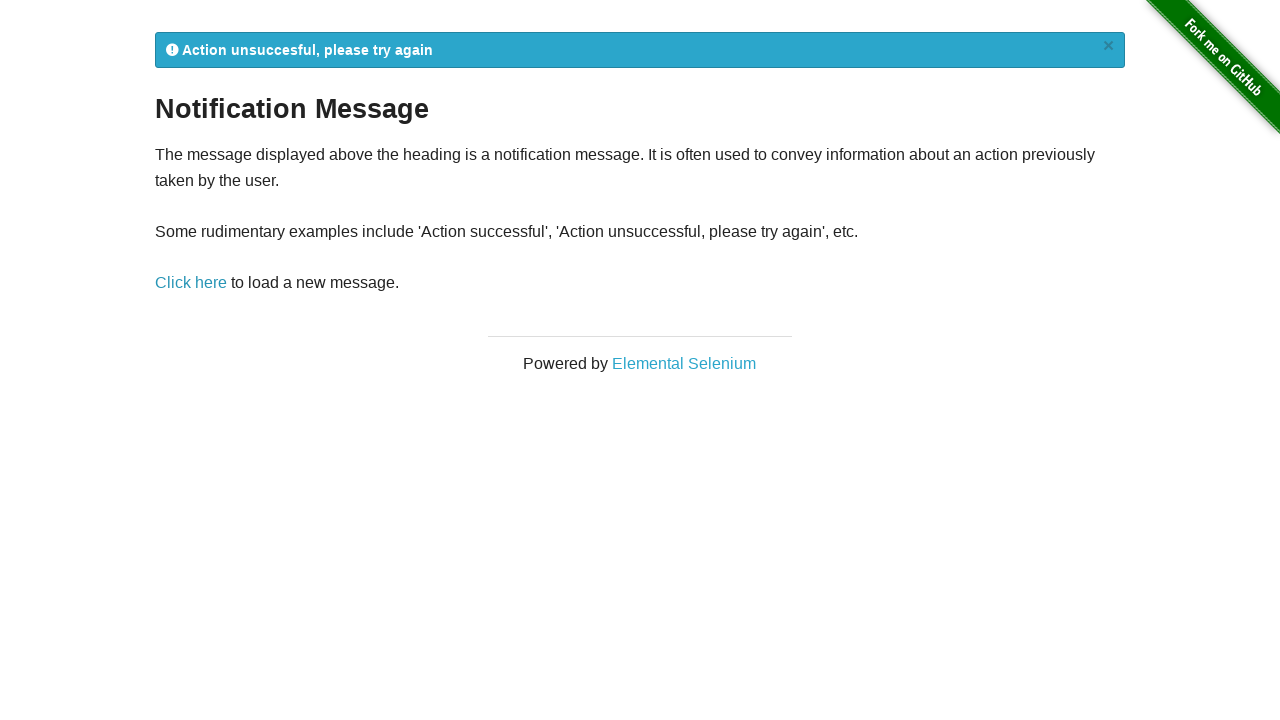

Clicked notification button (iteration 8) at (191, 283) on a:has-text('Click here')
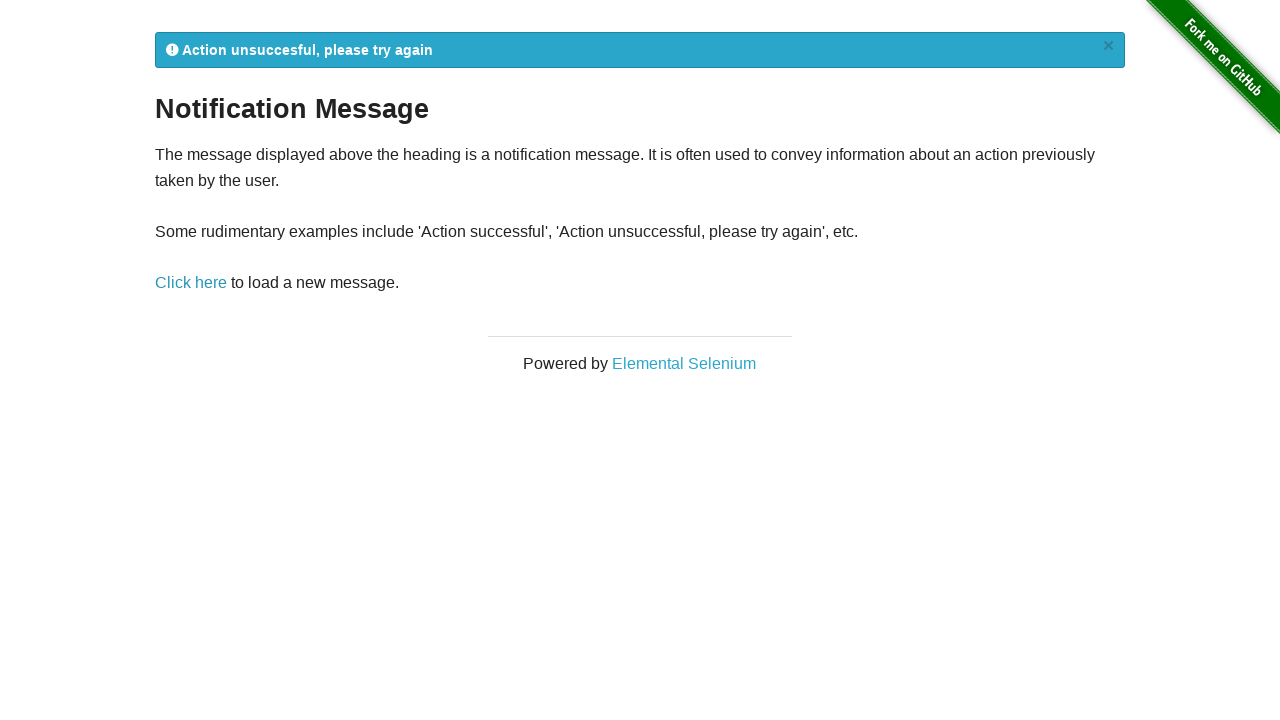

Retrieved notification message: 
            Action unsuccesful, please try again
            ×
          
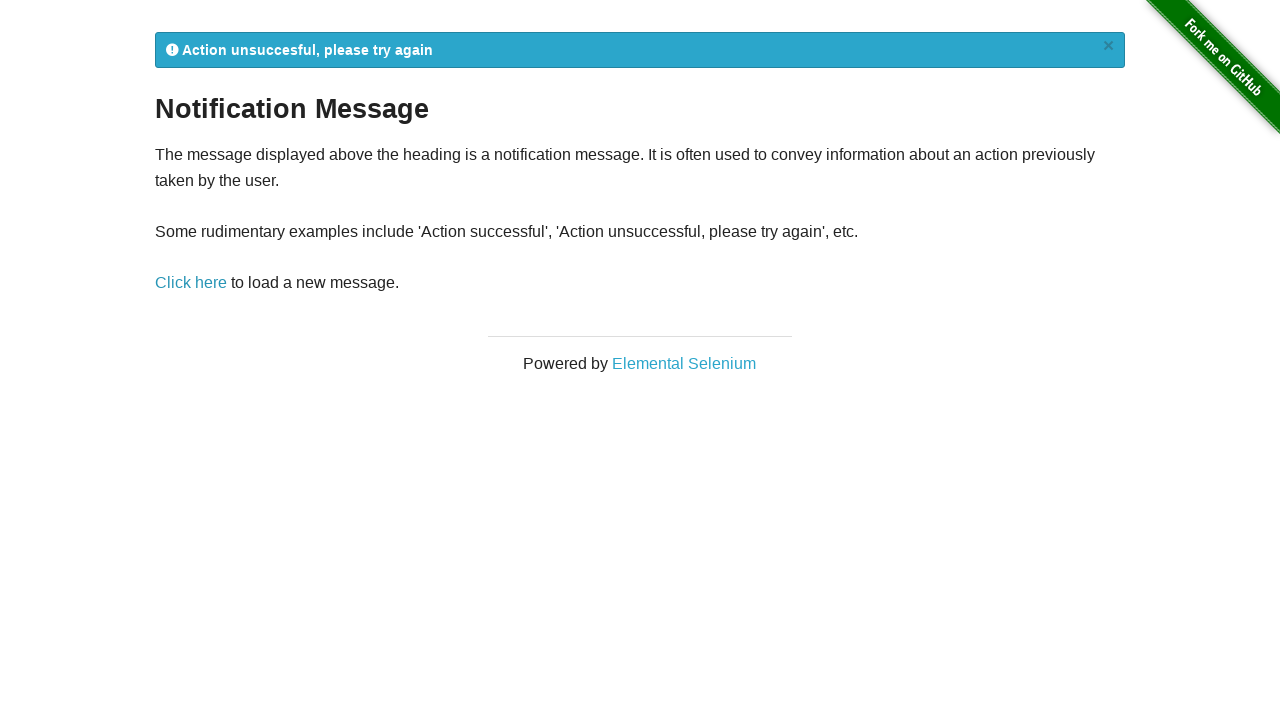

Verified notification message contains 'successful' or 'unsuccesful'
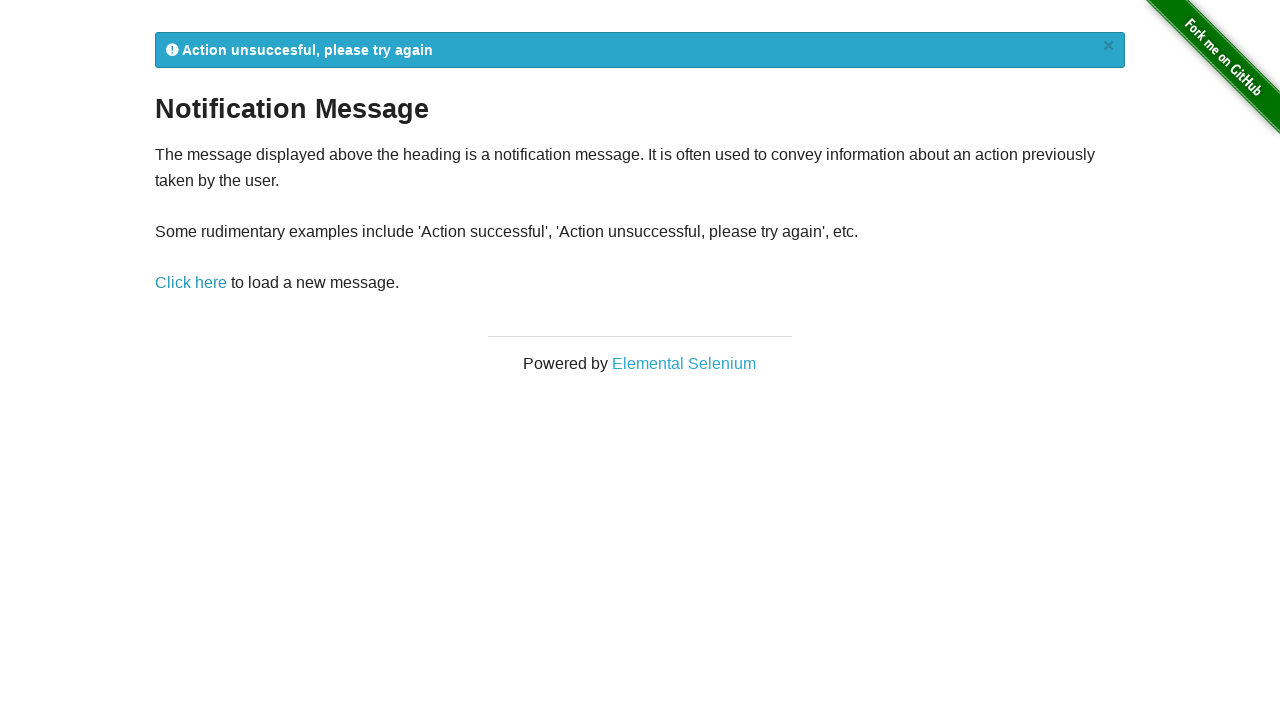

Clicked notification button (iteration 9) at (191, 283) on a:has-text('Click here')
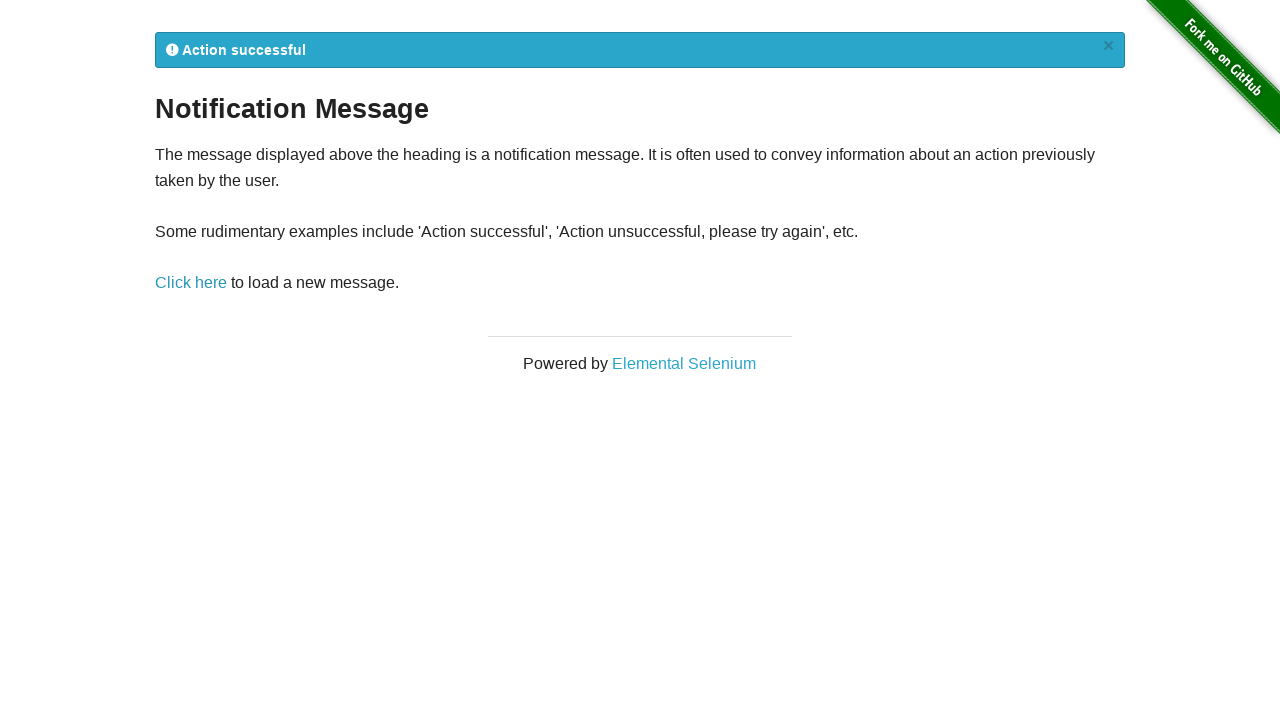

Retrieved notification message: 
            Action successful
            ×
          
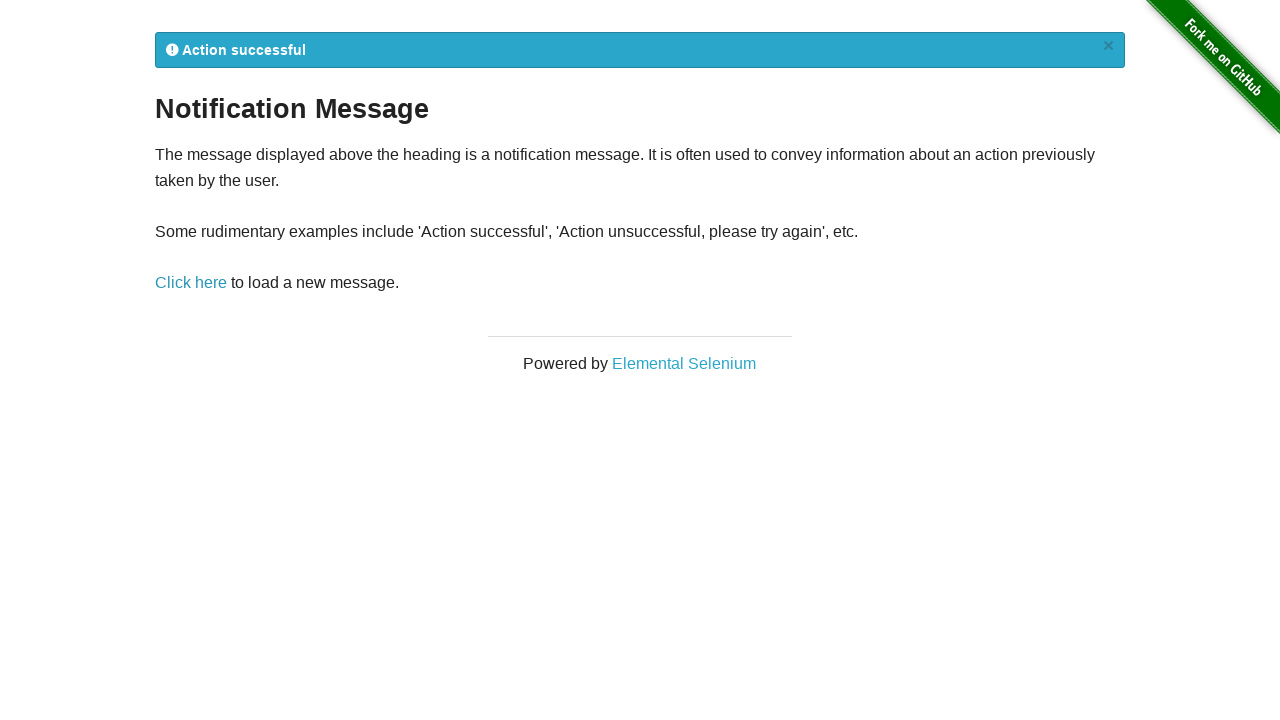

Verified notification message contains 'successful' or 'unsuccesful'
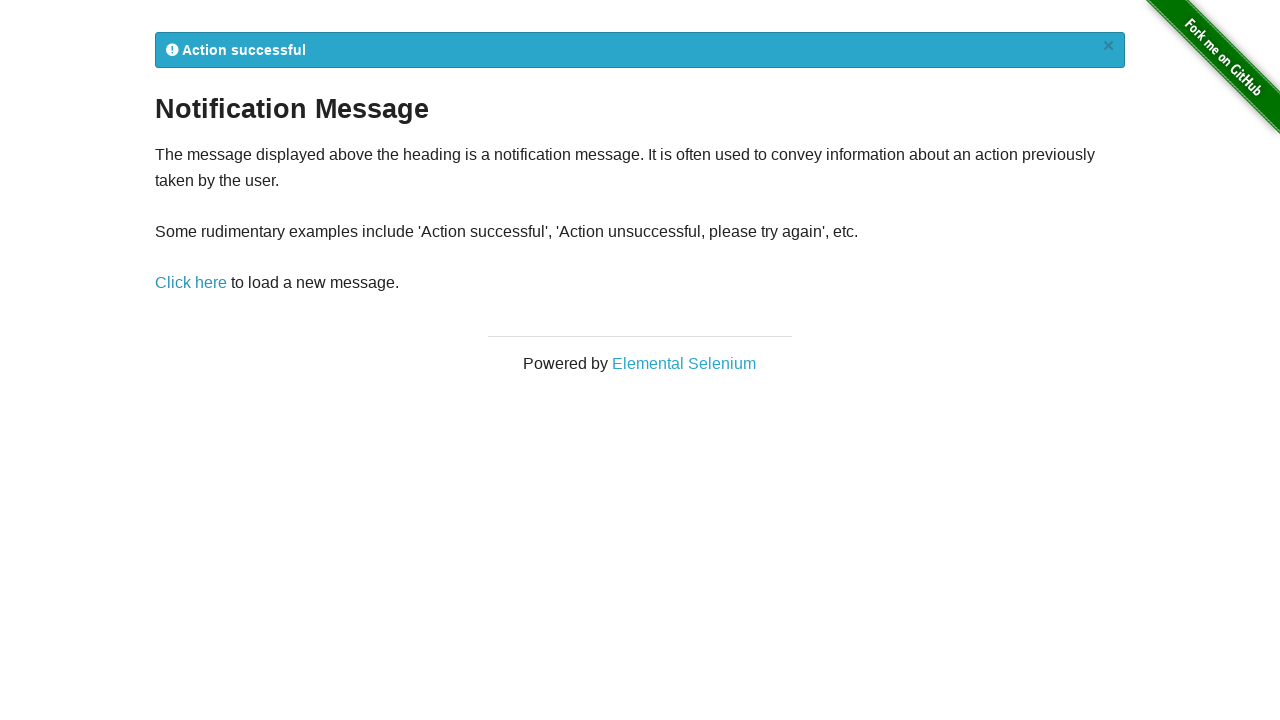

Clicked notification button (iteration 10) at (191, 283) on a:has-text('Click here')
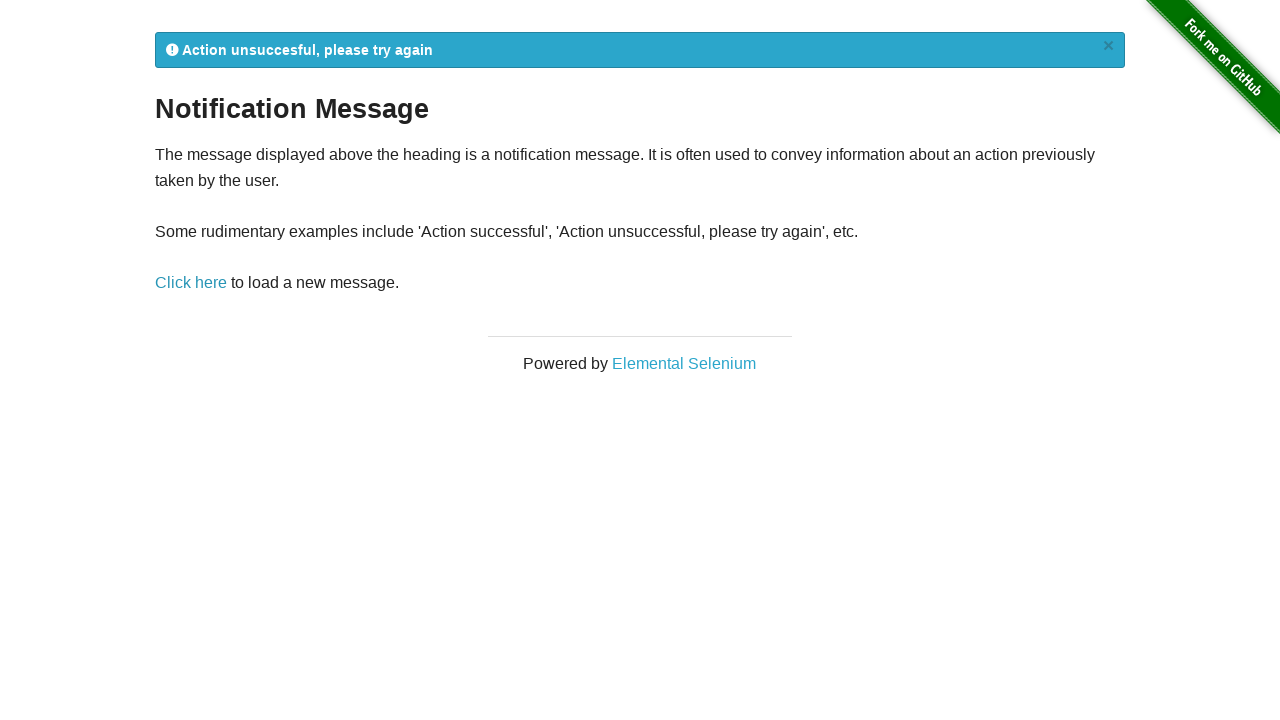

Retrieved notification message: 
            Action unsuccesful, please try again
            ×
          
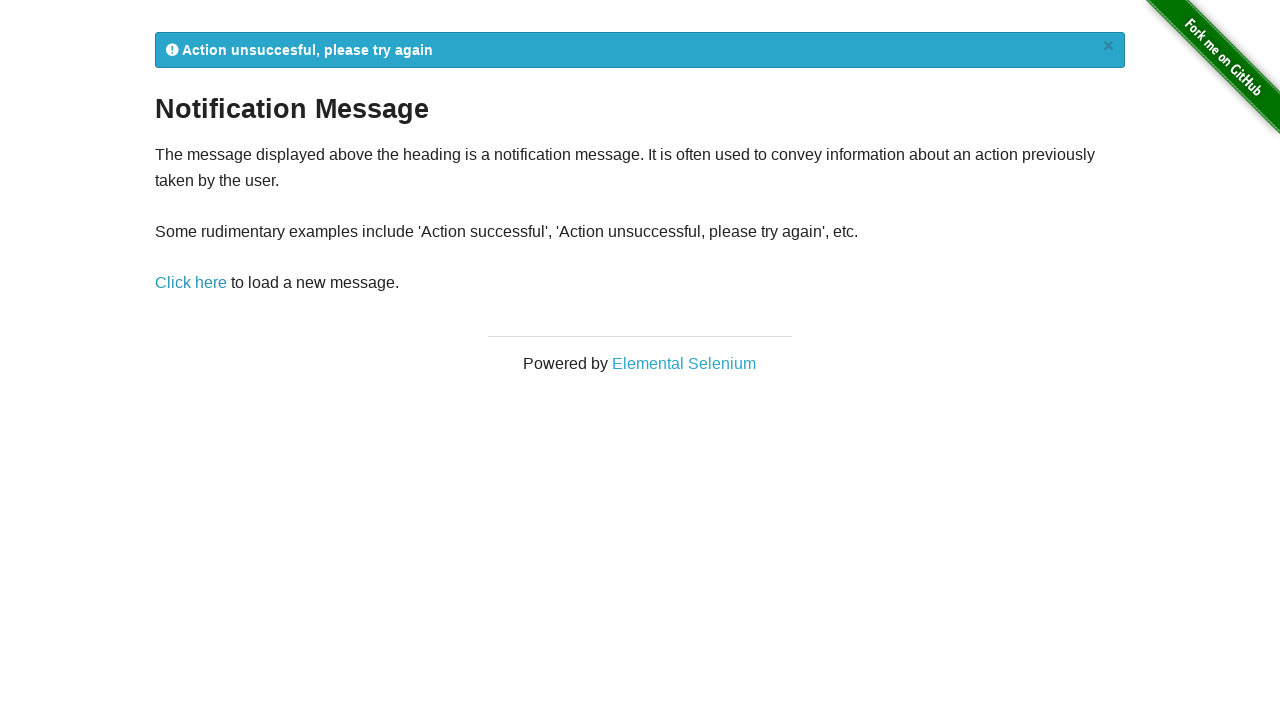

Verified notification message contains 'successful' or 'unsuccesful'
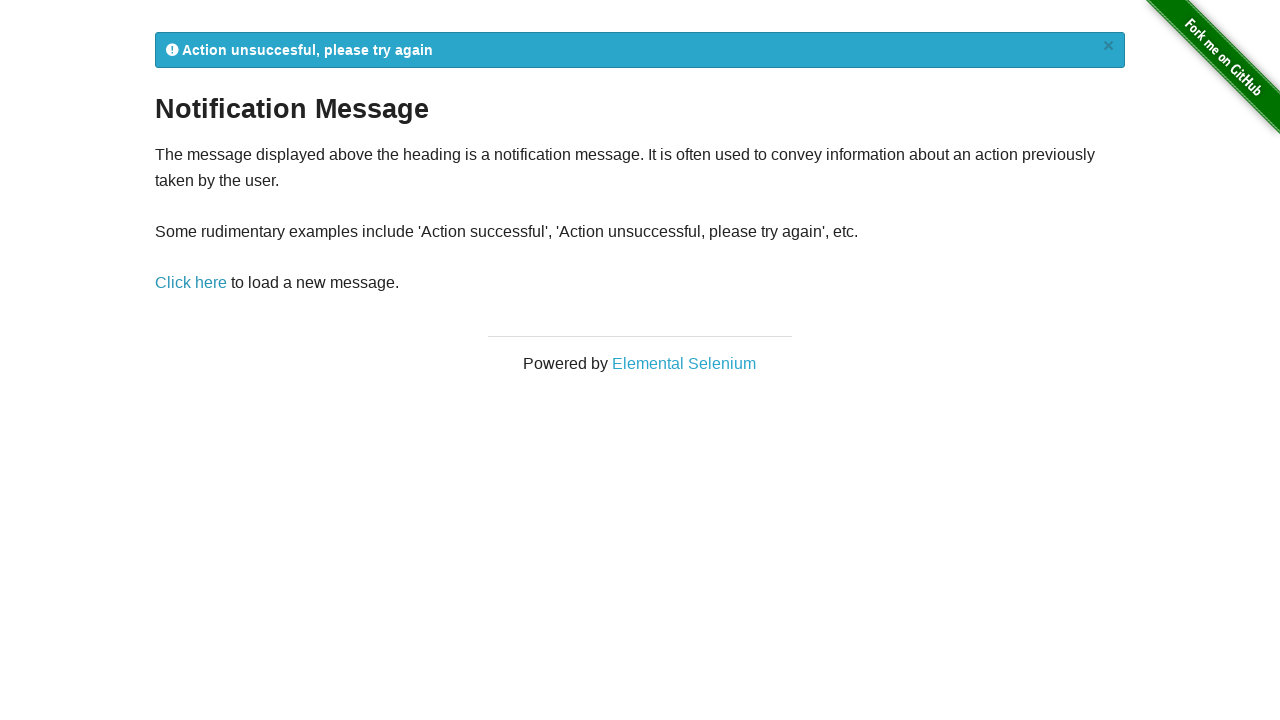

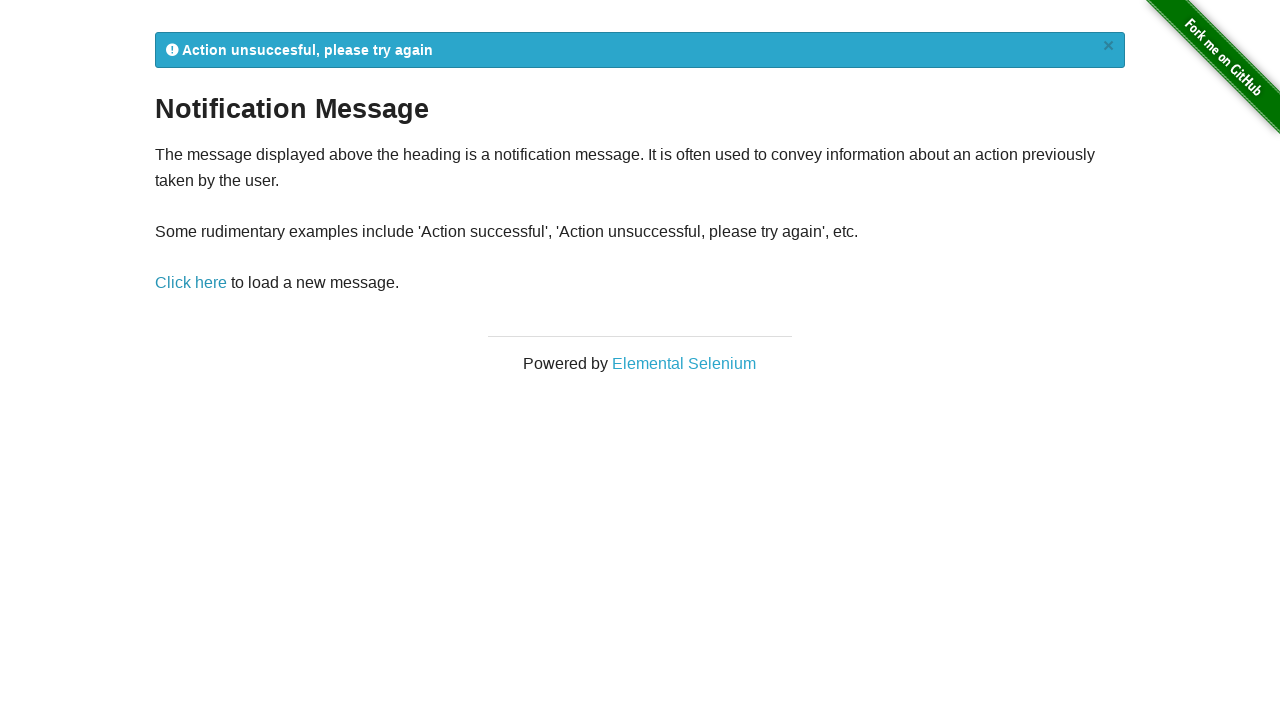